Navigates to a Morningstar insurance fund portfolio page and verifies that the NAV value element loads successfully.

Starting URL: https://www.morningstar.in/insurance/f00001obb3/Tata-AIA-Life-Nifty-Alpha-50-Index-Fund/detailed-portfolio.aspx

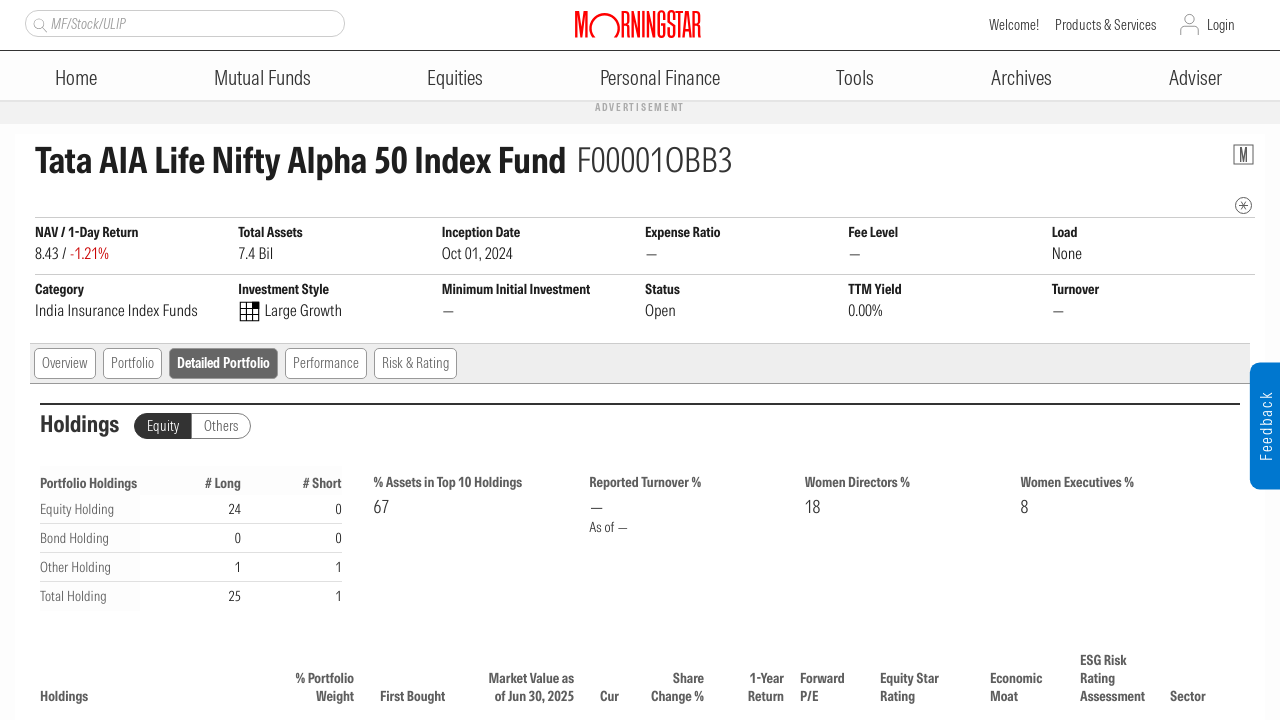

Navigated to Morningstar insurance fund portfolio page
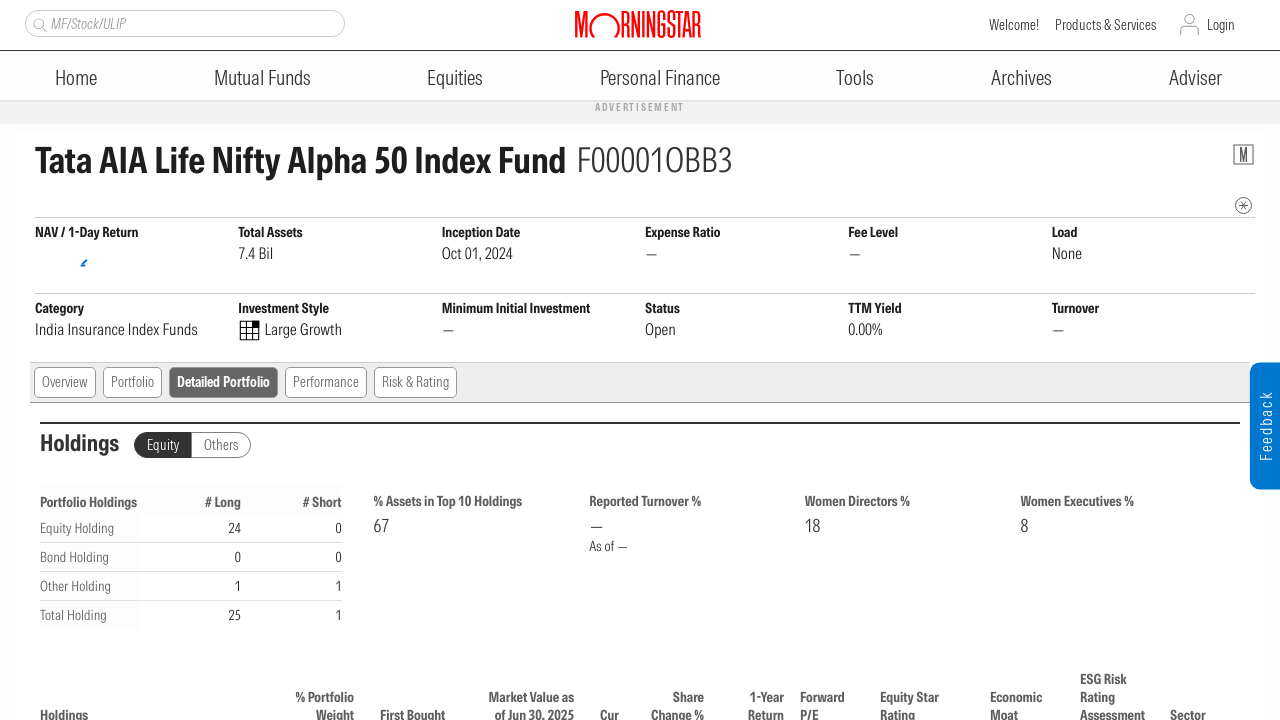

NAV value element loaded successfully
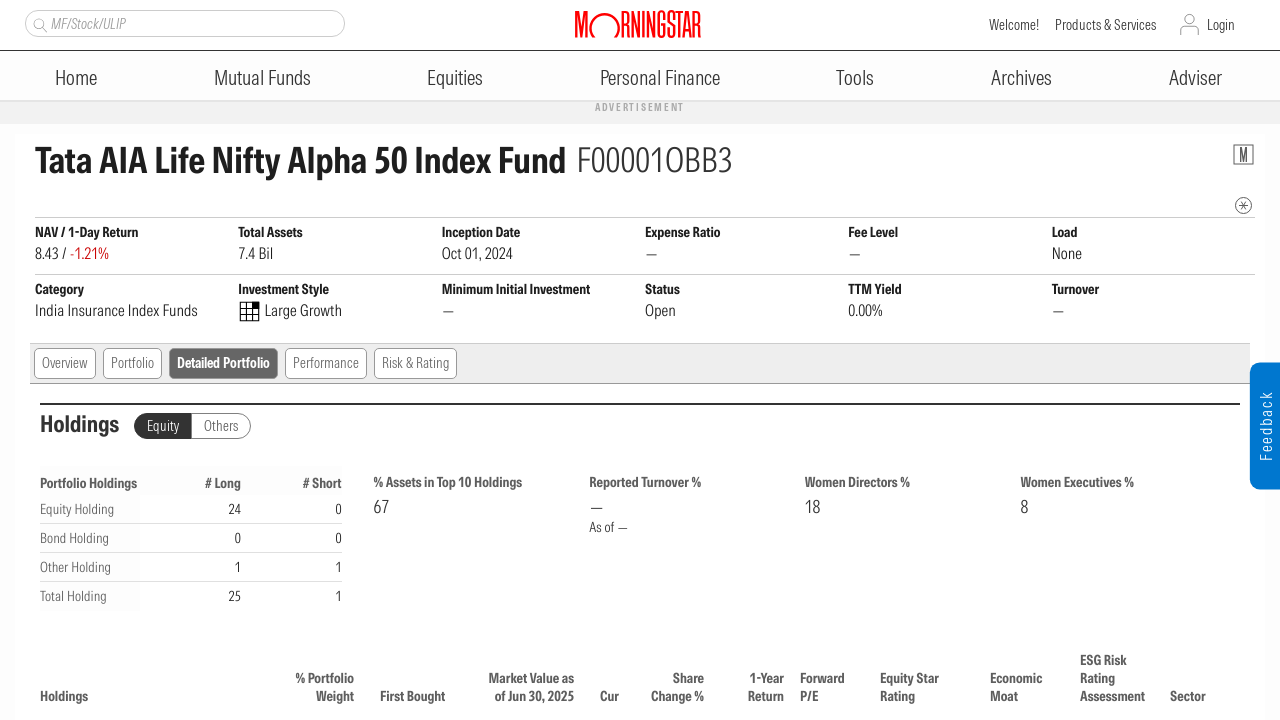

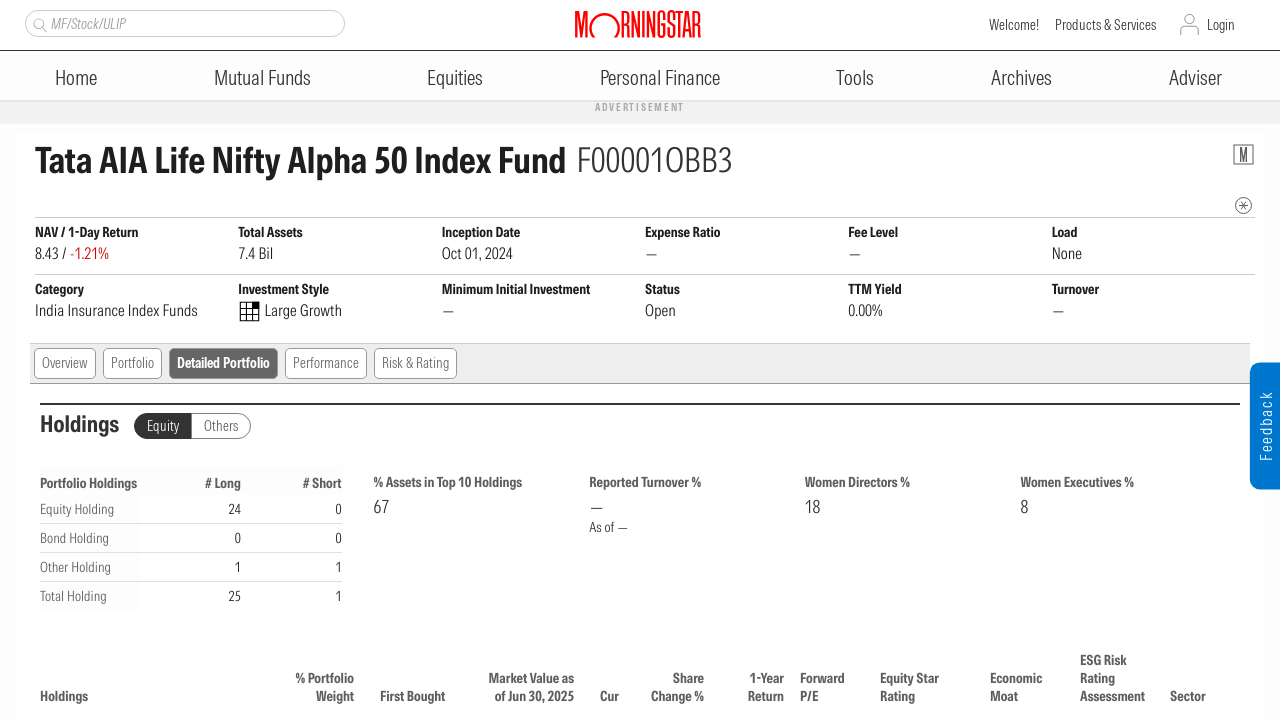